Opens the Awem Games website and verifies that there are no severe errors in the browser console logs

Starting URL: https://awem.com/

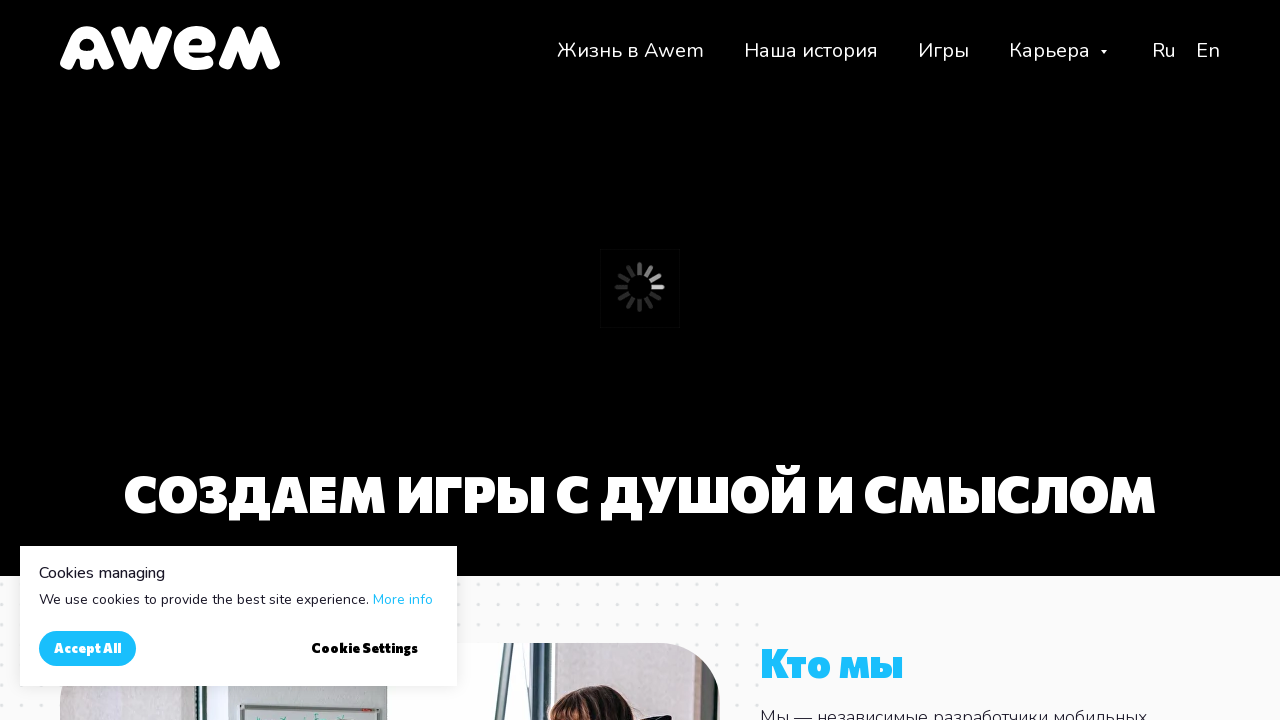

Waited for DOM content to load on Awem Games website
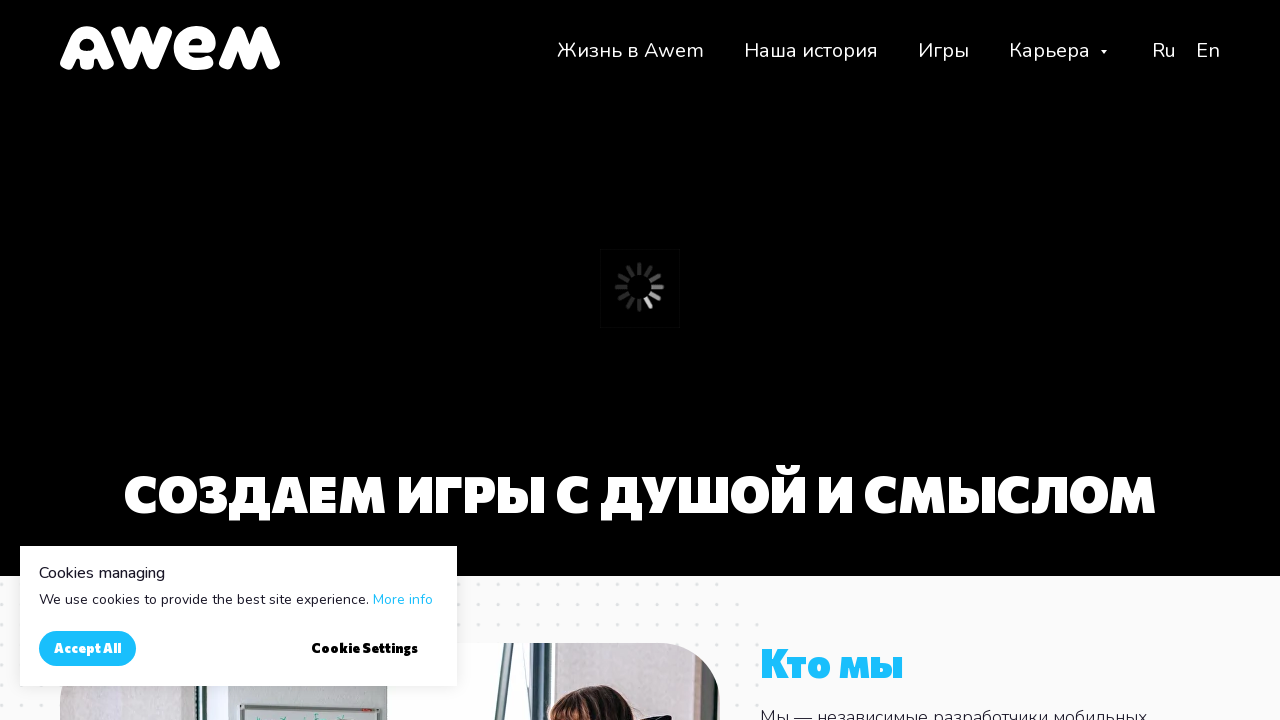

Waited for network idle state to ensure all resources loaded
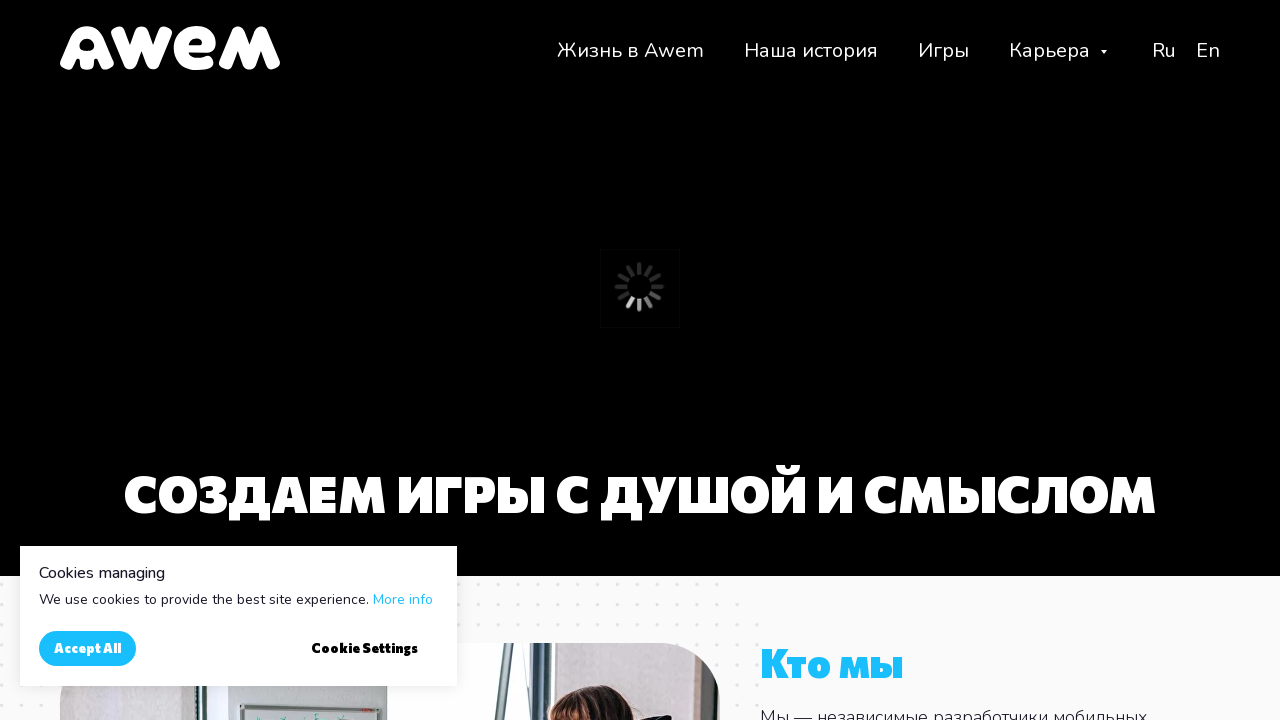

Verified page title exists - page loaded successfully without critical errors
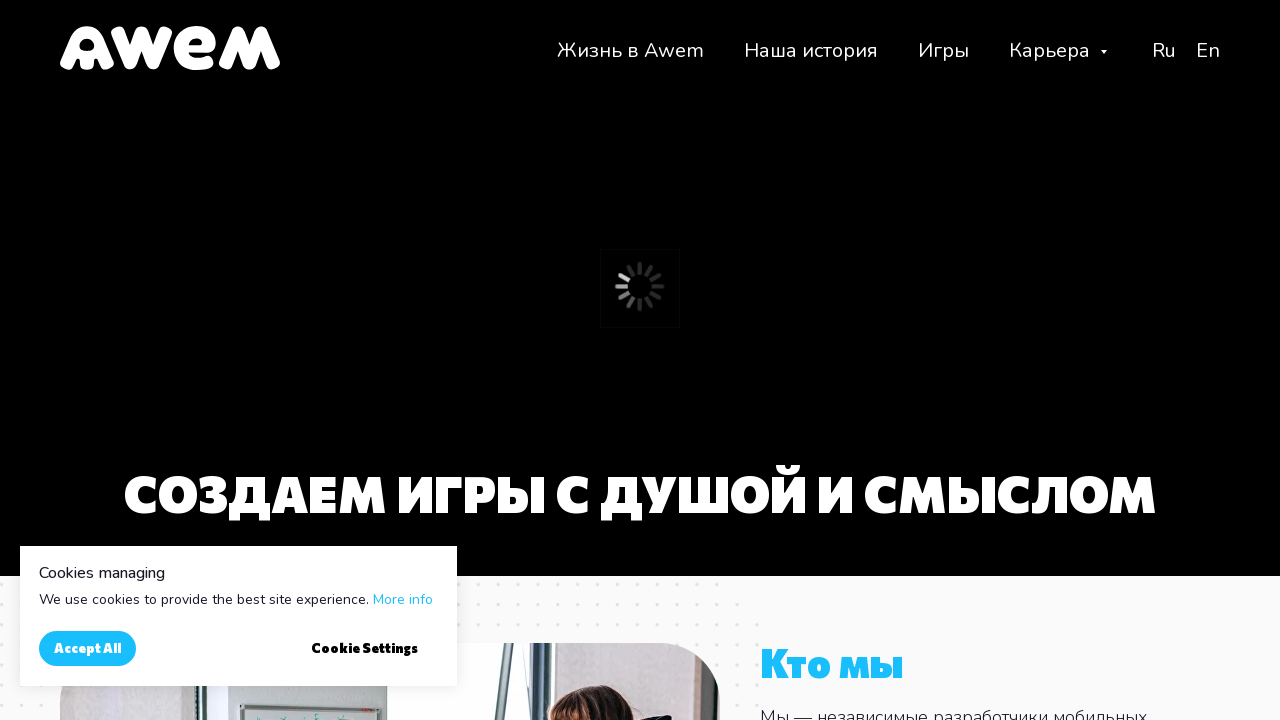

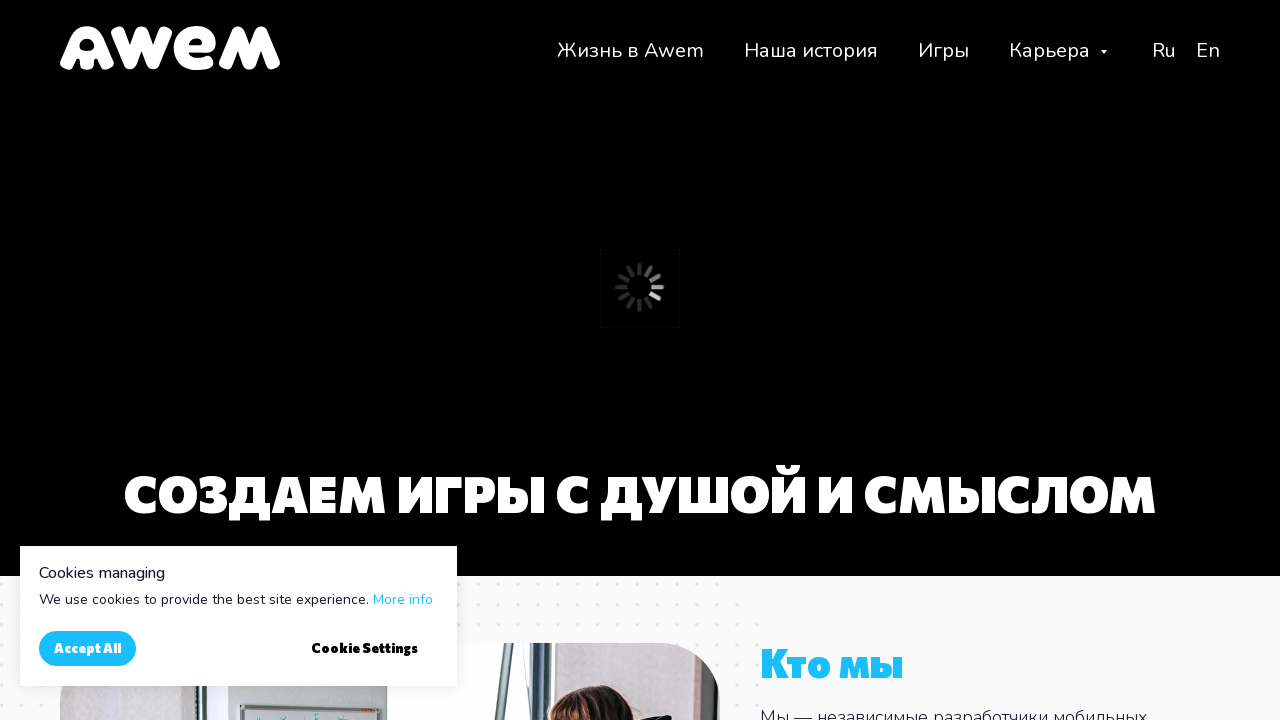